Waits for a price to reach $100, books the item, solves a mathematical challenge, and submits the answer

Starting URL: http://suninjuly.github.io/explicit_wait2.html

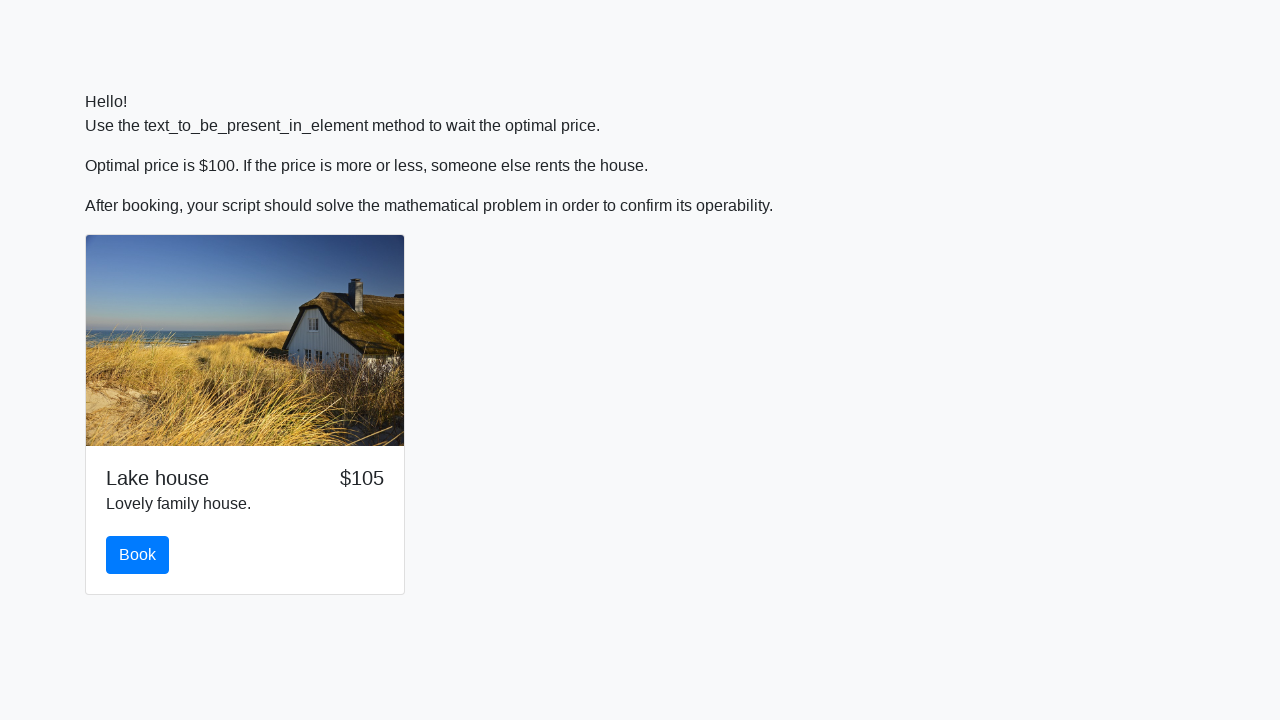

Waited for price to reach $100
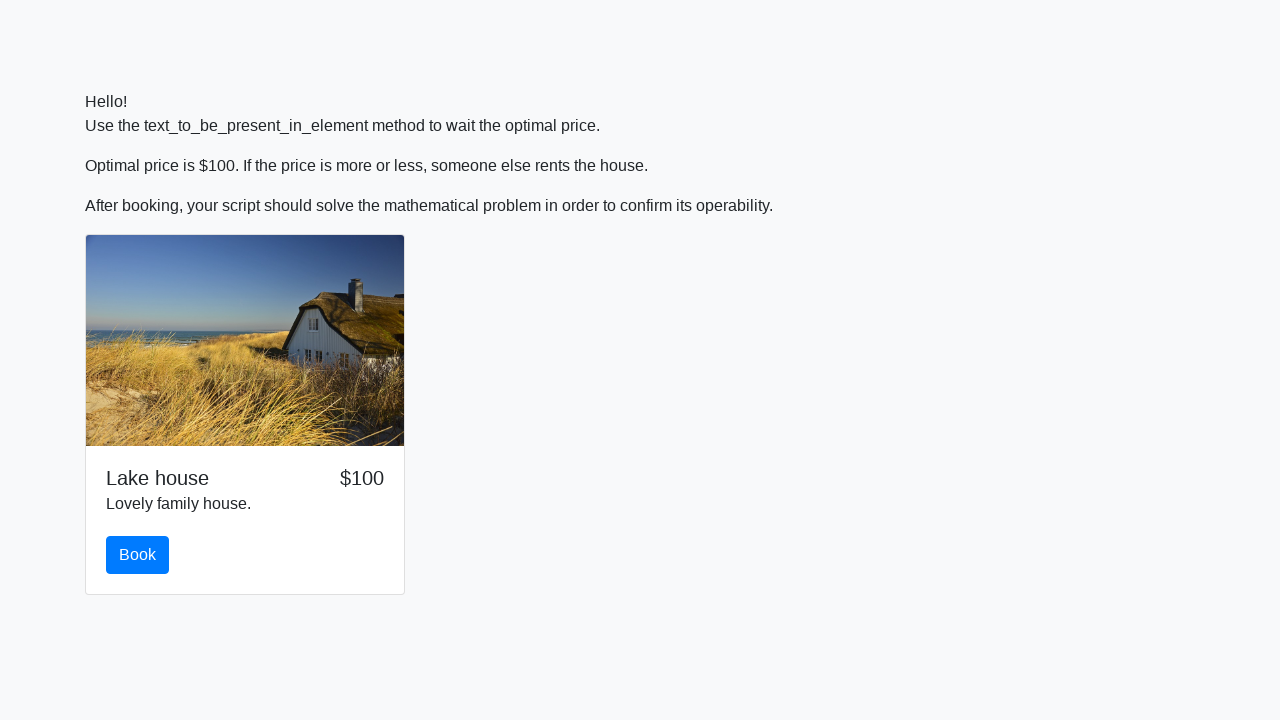

Clicked the book button at (138, 555) on #book
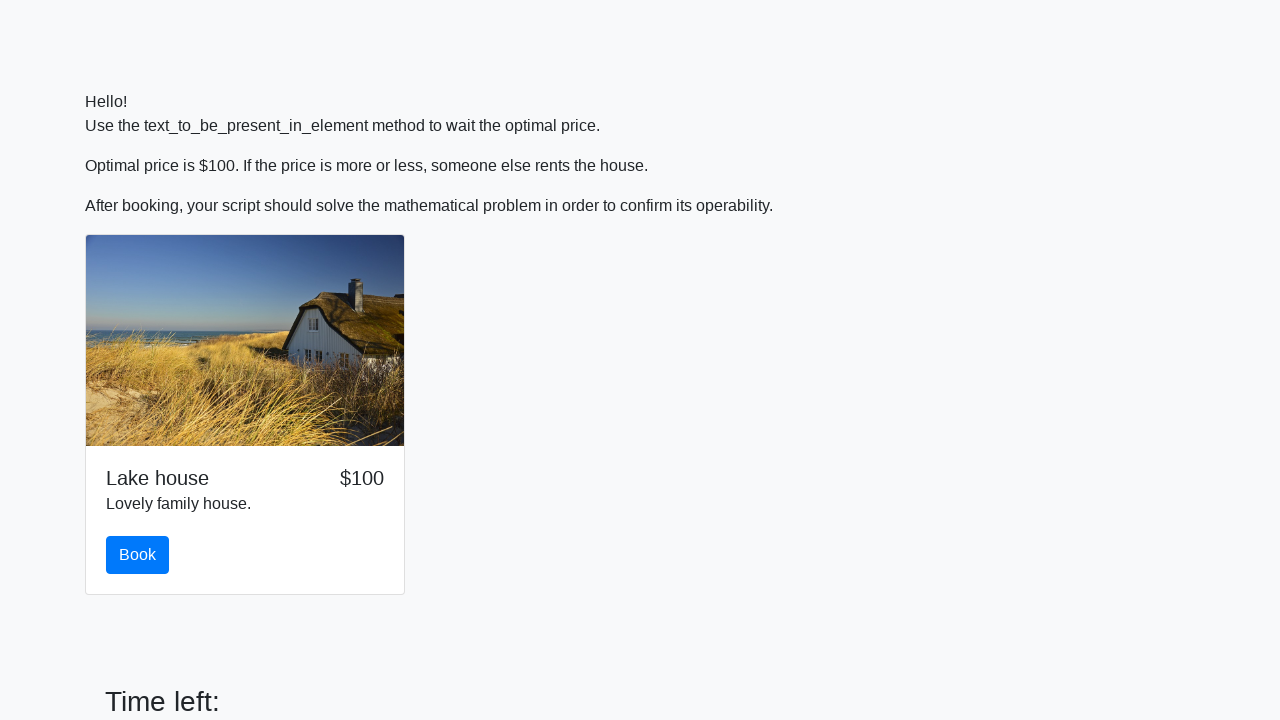

Retrieved the input value for mathematical calculation
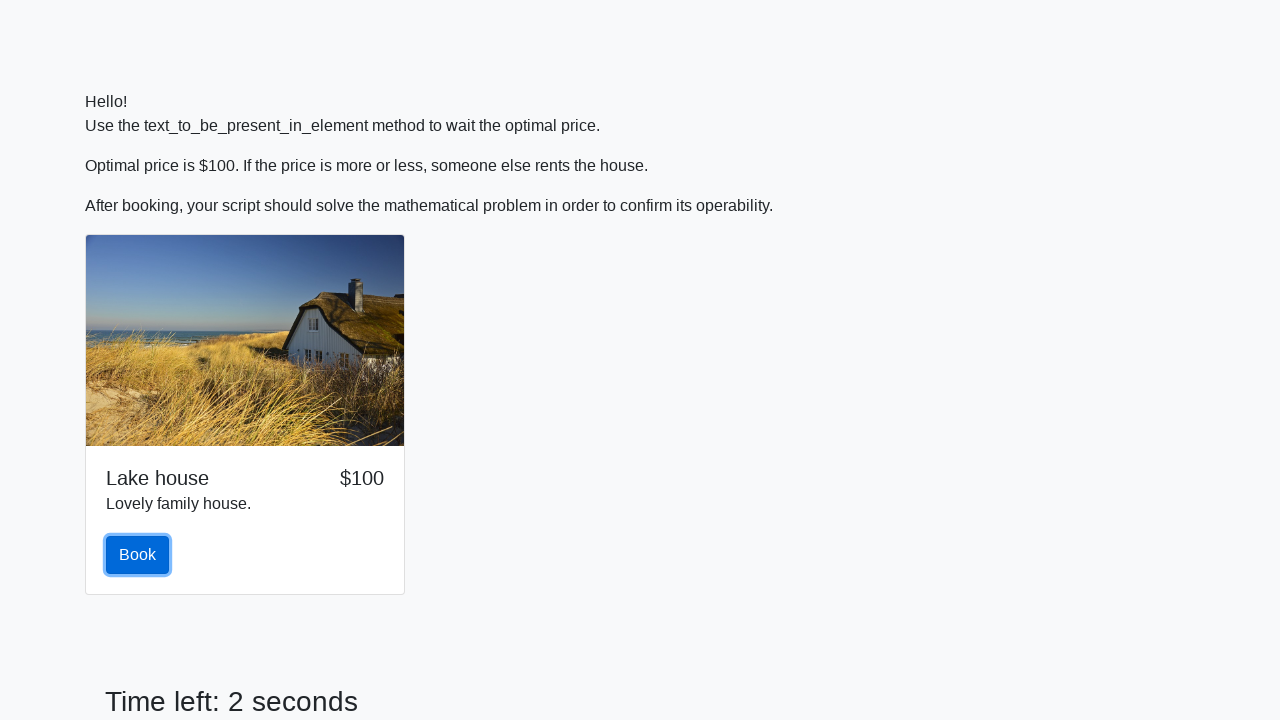

Calculated the mathematical challenge answer: 0.15311828583998927
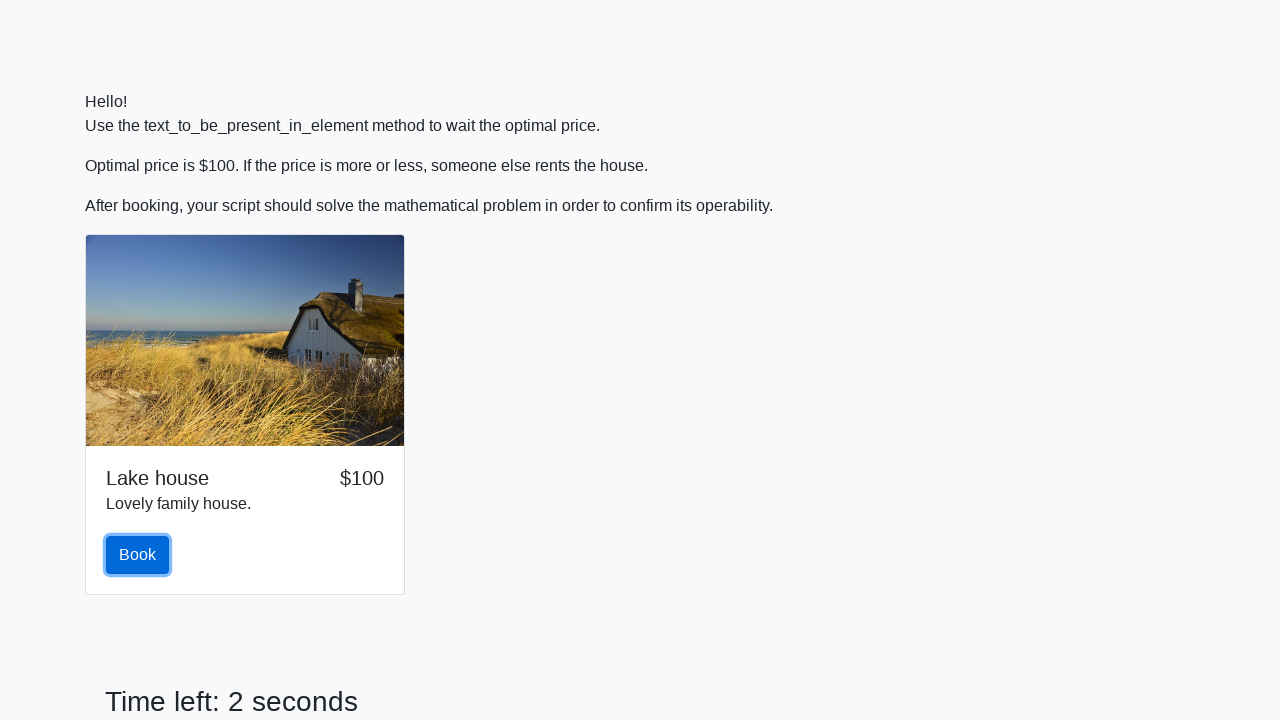

Filled the answer field with the calculated value on #answer
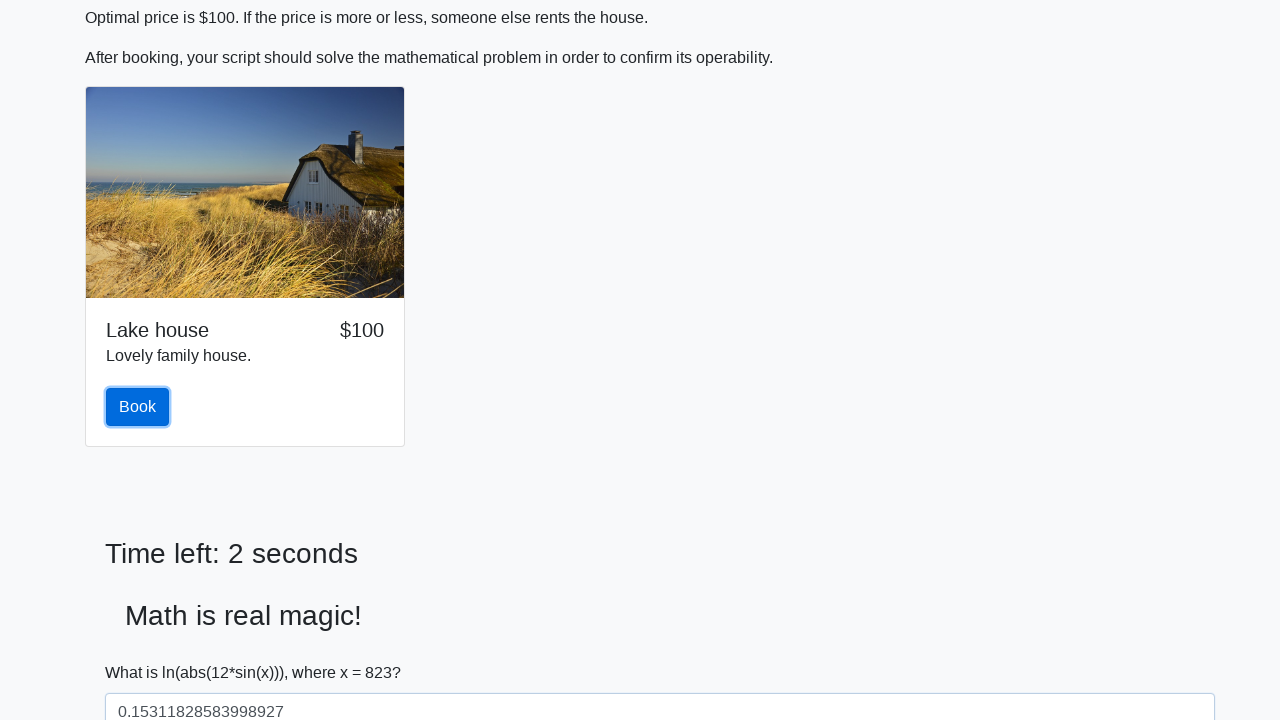

Clicked the solve button to submit the answer at (143, 651) on #solve
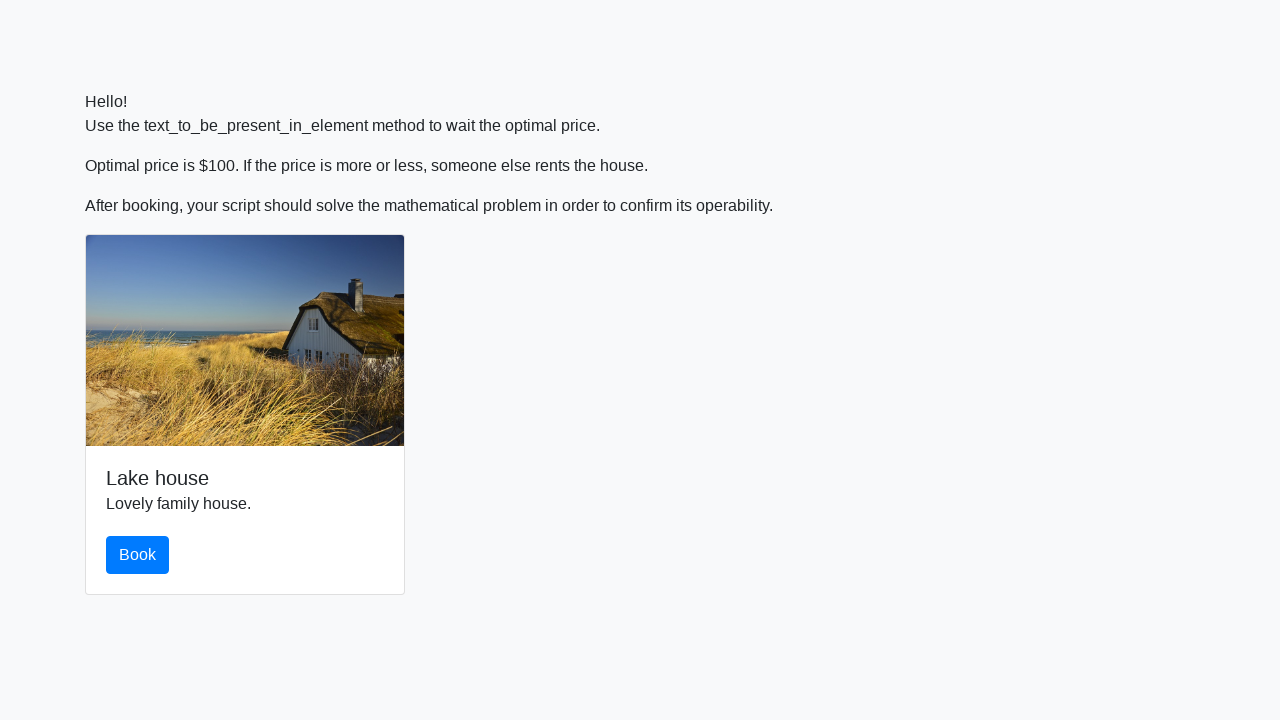

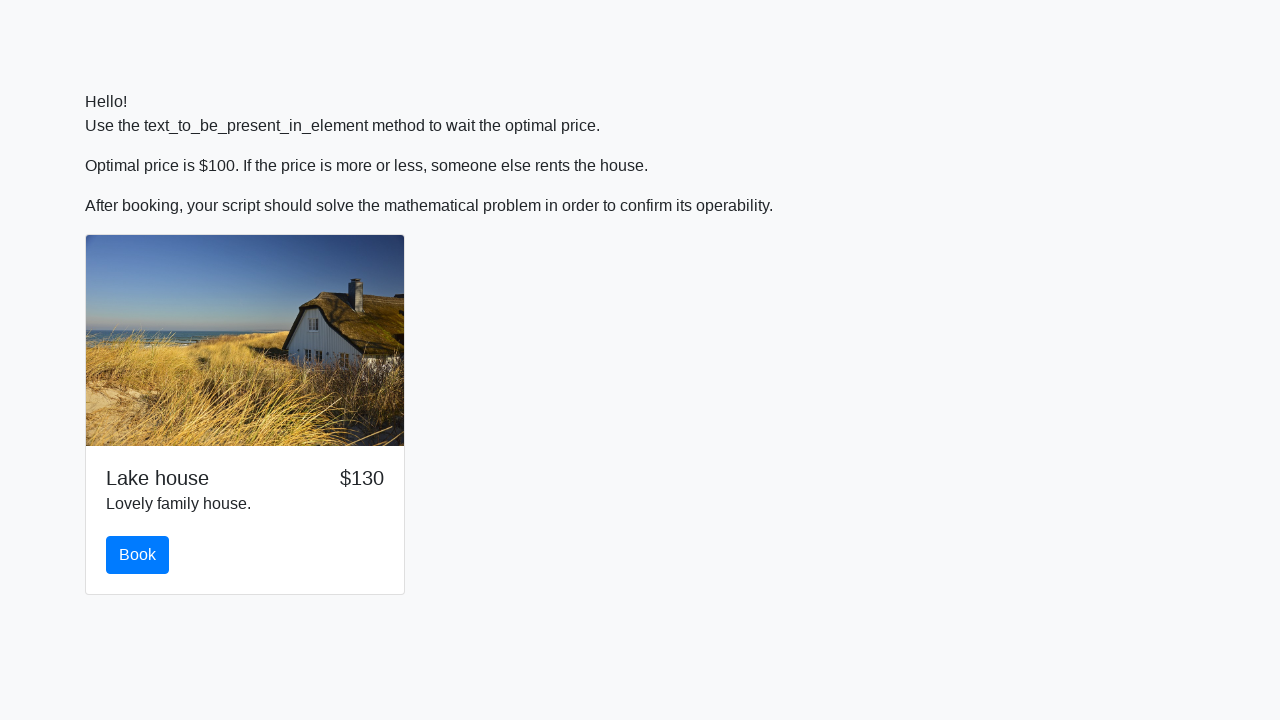